Tests the table filter/search functionality by entering a search term and verifying results are filtered

Starting URL: https://rahulshettyacademy.com/seleniumPractise/#/offers

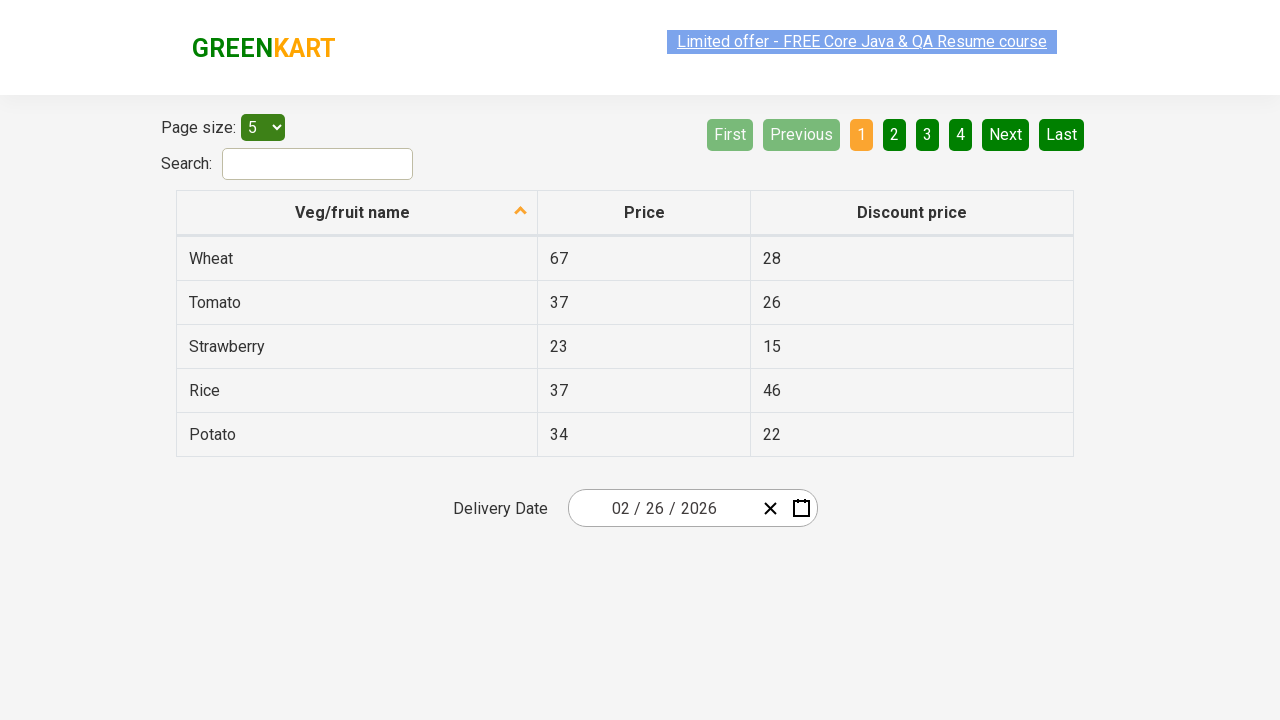

Entered 'Rice' in the search filter field on #search-field
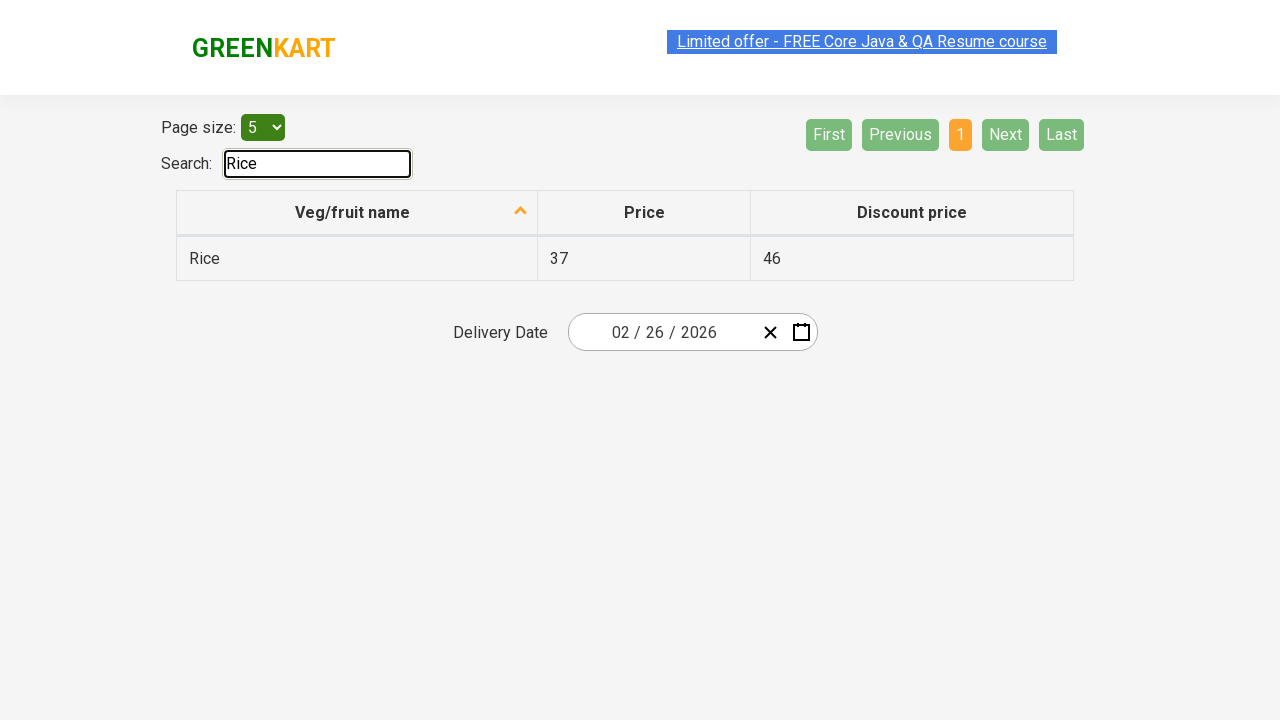

Filtered results table rows loaded
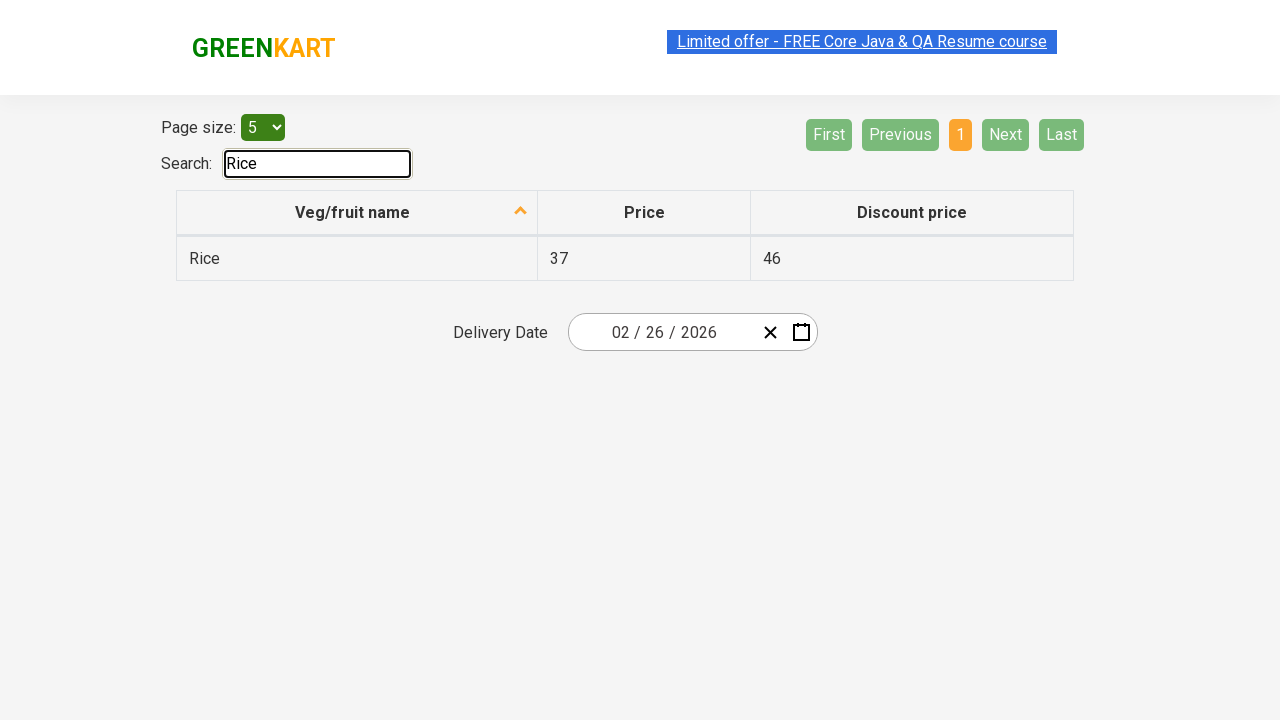

Verified 1 filtered result(s) are displayed
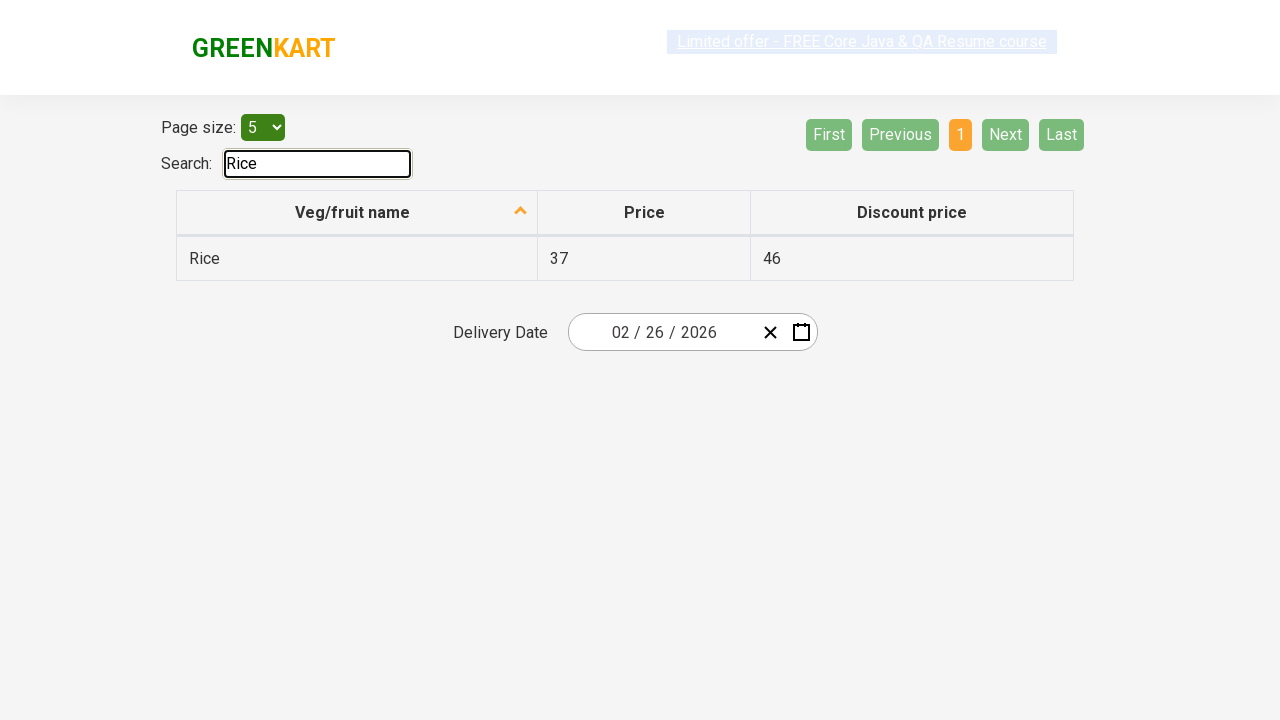

Assertion passed: filtered results contain at least one item
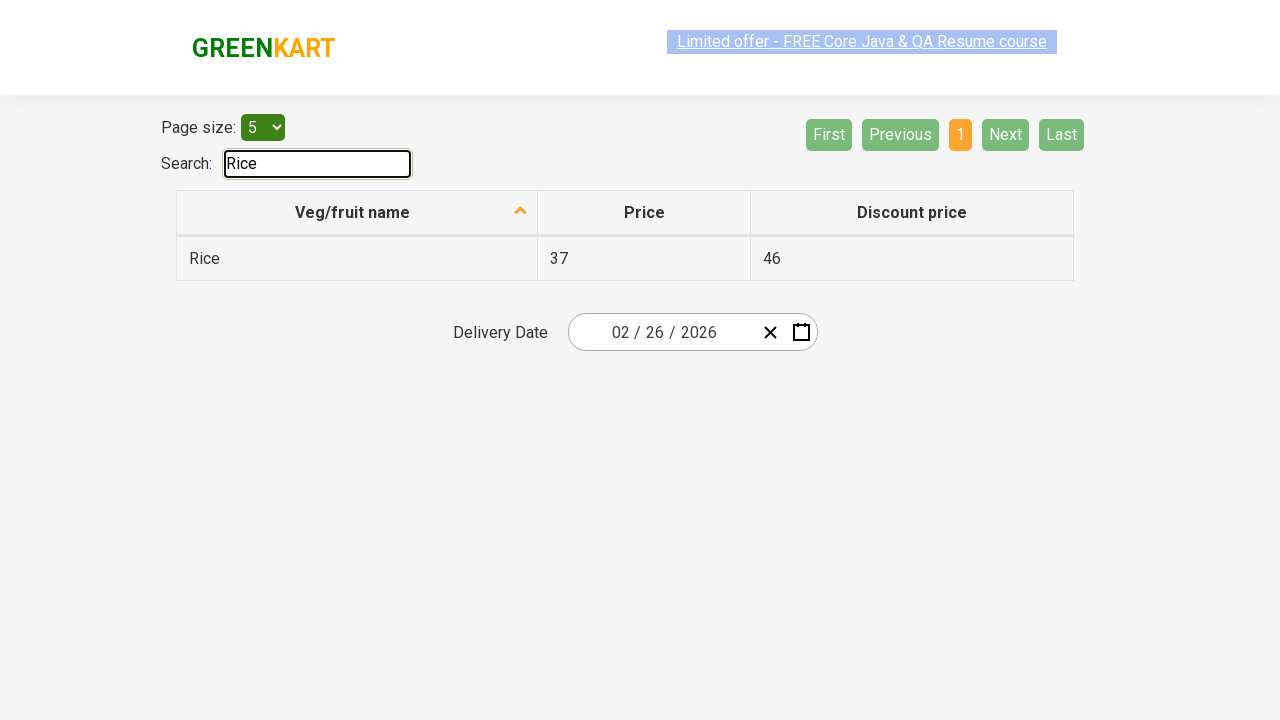

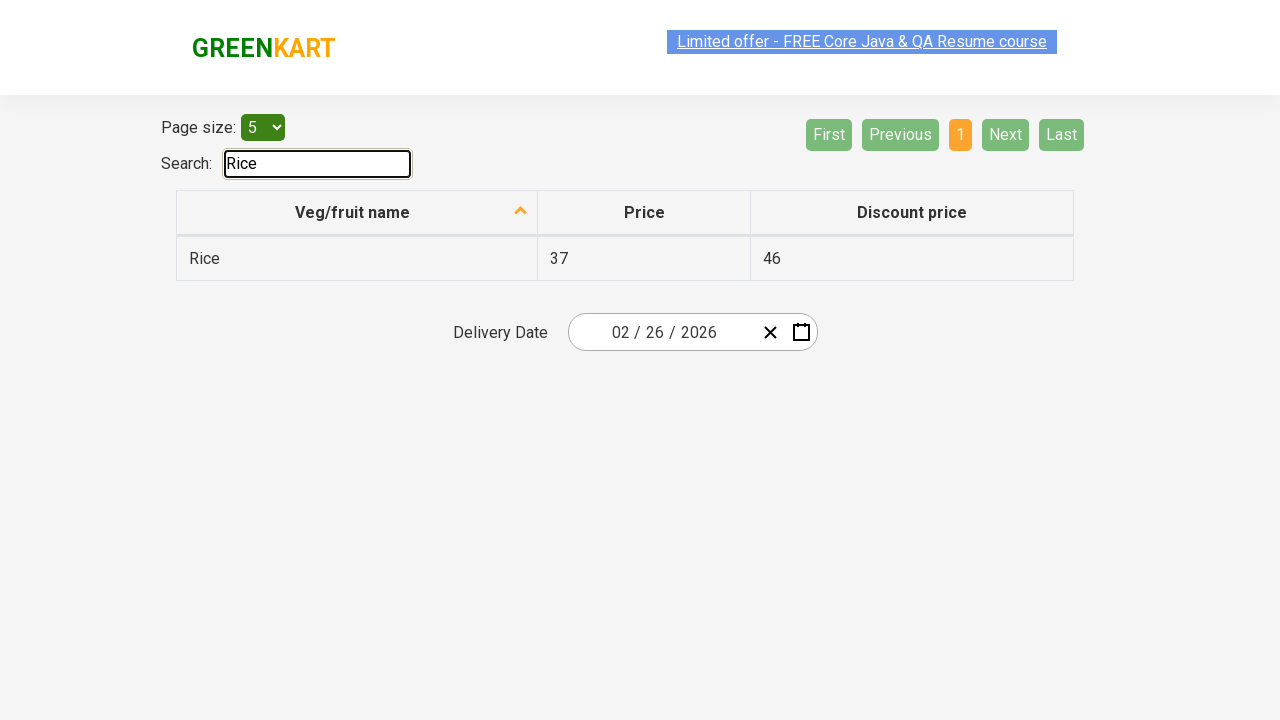